Tests filling form fields on DemoQA text box page by finding input elements using XPath contains method and entering text into username and email fields

Starting URL: https://demoqa.com/text-box

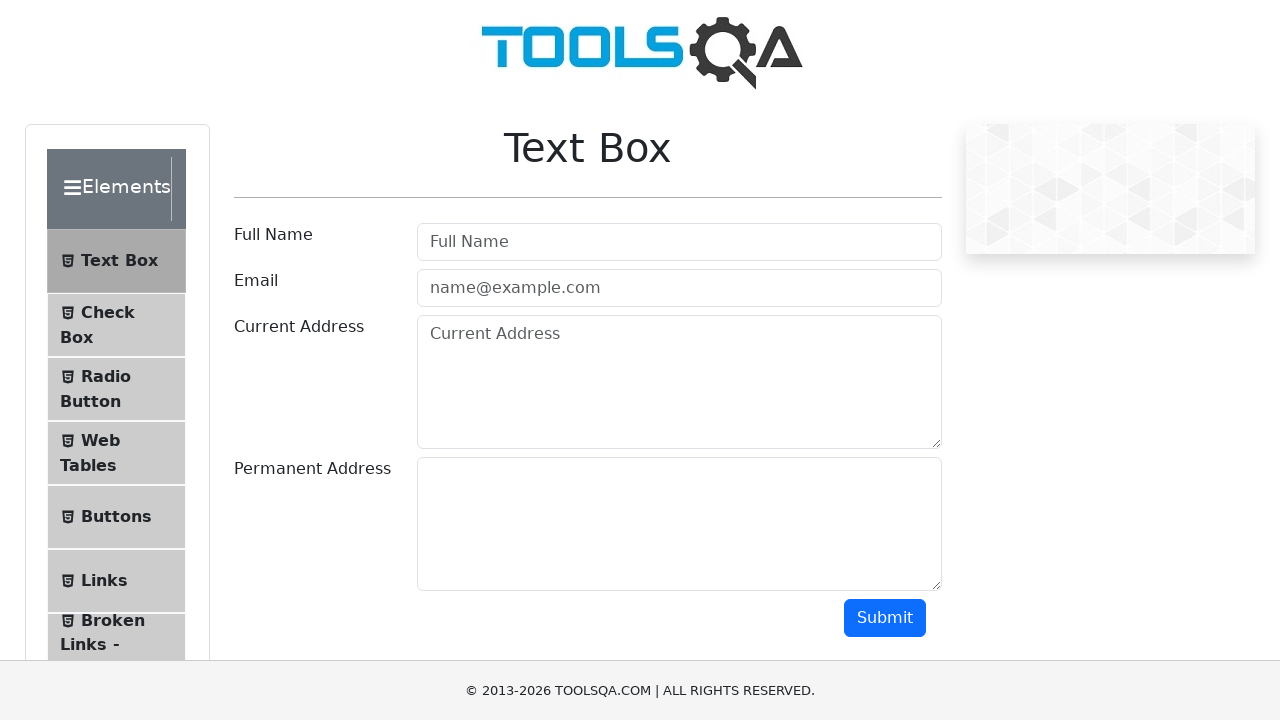

Located all input elements containing 'user' in their id attribute using XPath
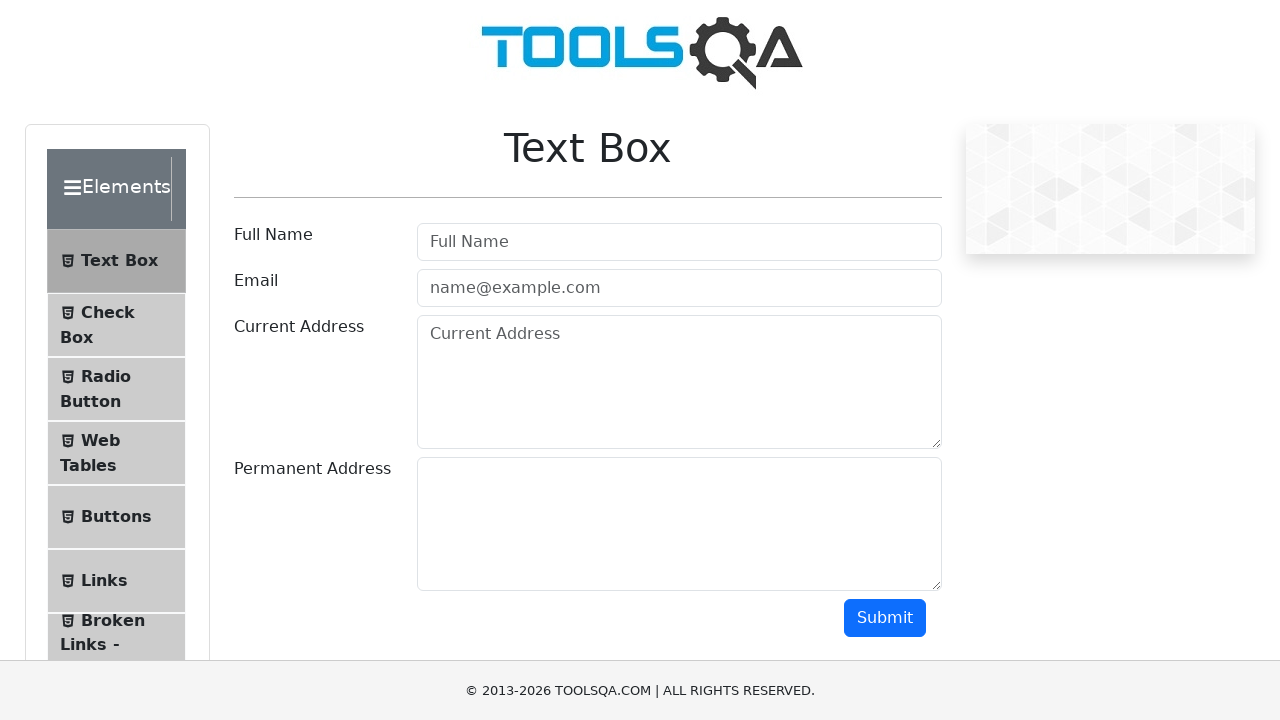

Filled username field with 'Bena' on xpath=//input[contains(@id, 'user')] >> nth=0
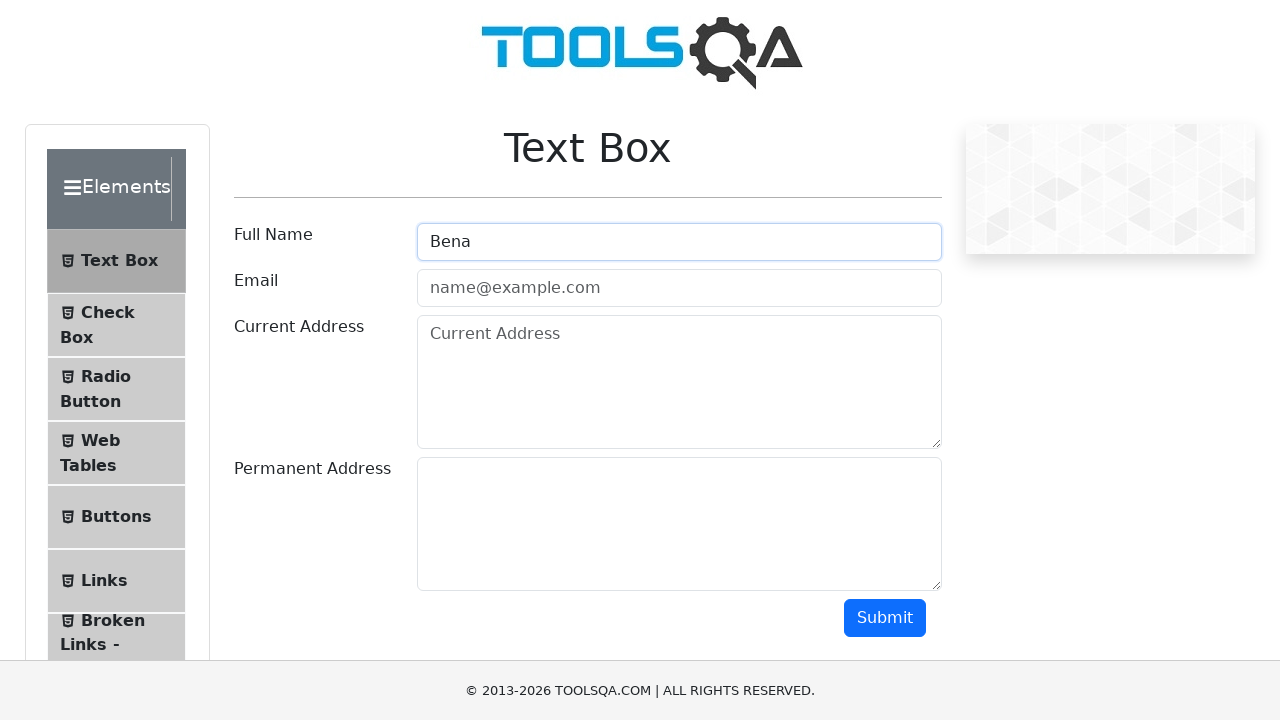

Filled email field with 'bena@gmail.com' on xpath=//input[contains(@id, 'user')] >> nth=1
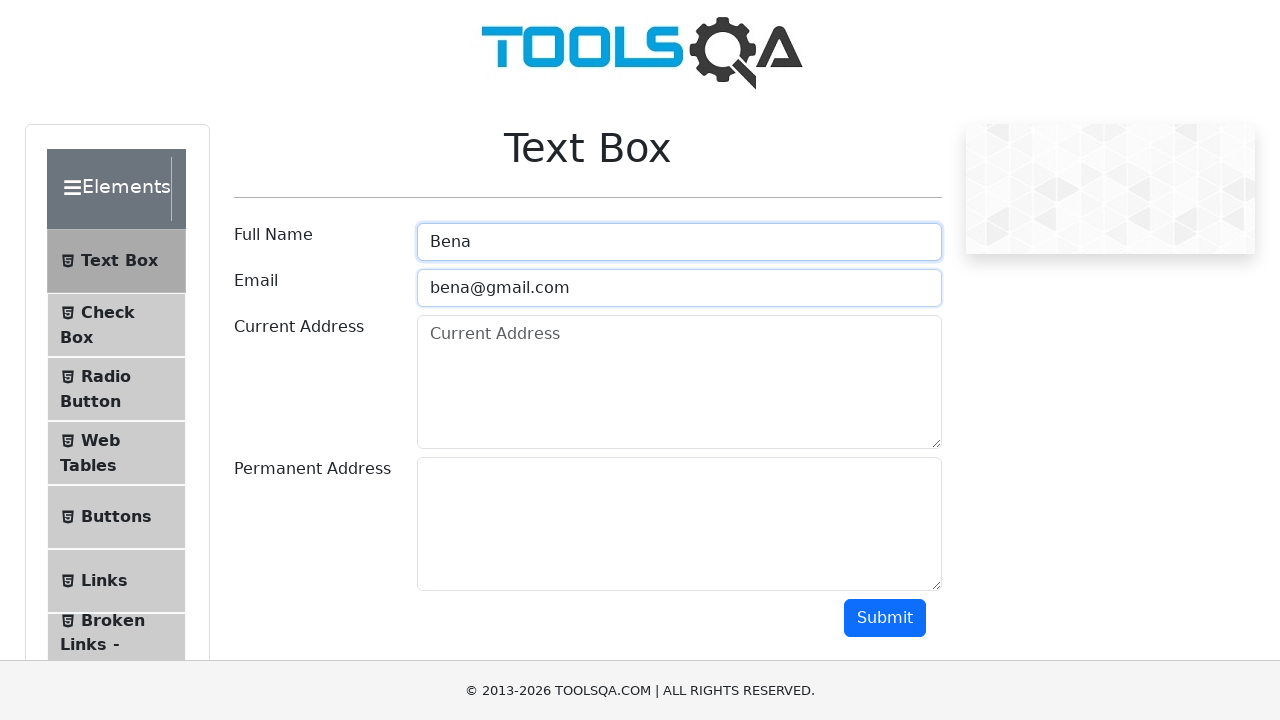

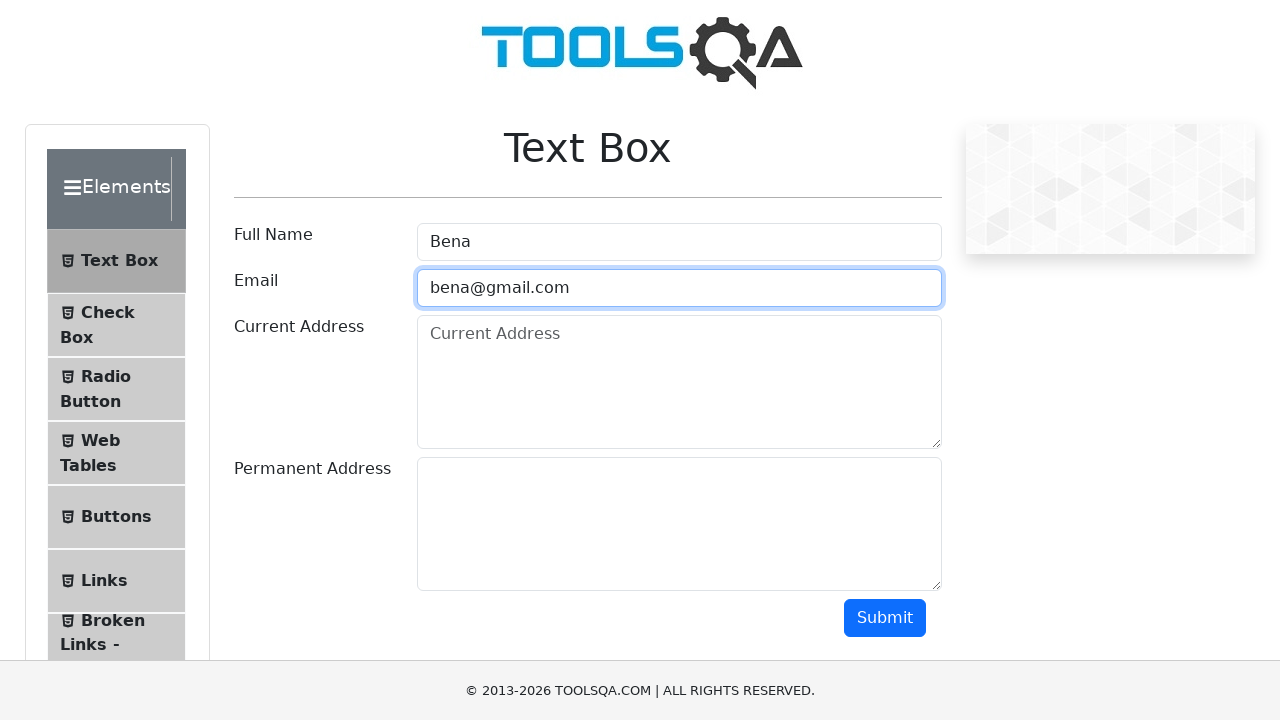